Tests an explicit wait scenario where the script waits for a price element to display "100", then clicks a book button, calculates an answer based on a displayed input value using a logarithmic formula, submits the answer, and handles the resulting alert.

Starting URL: http://suninjuly.github.io/explicit_wait2.html

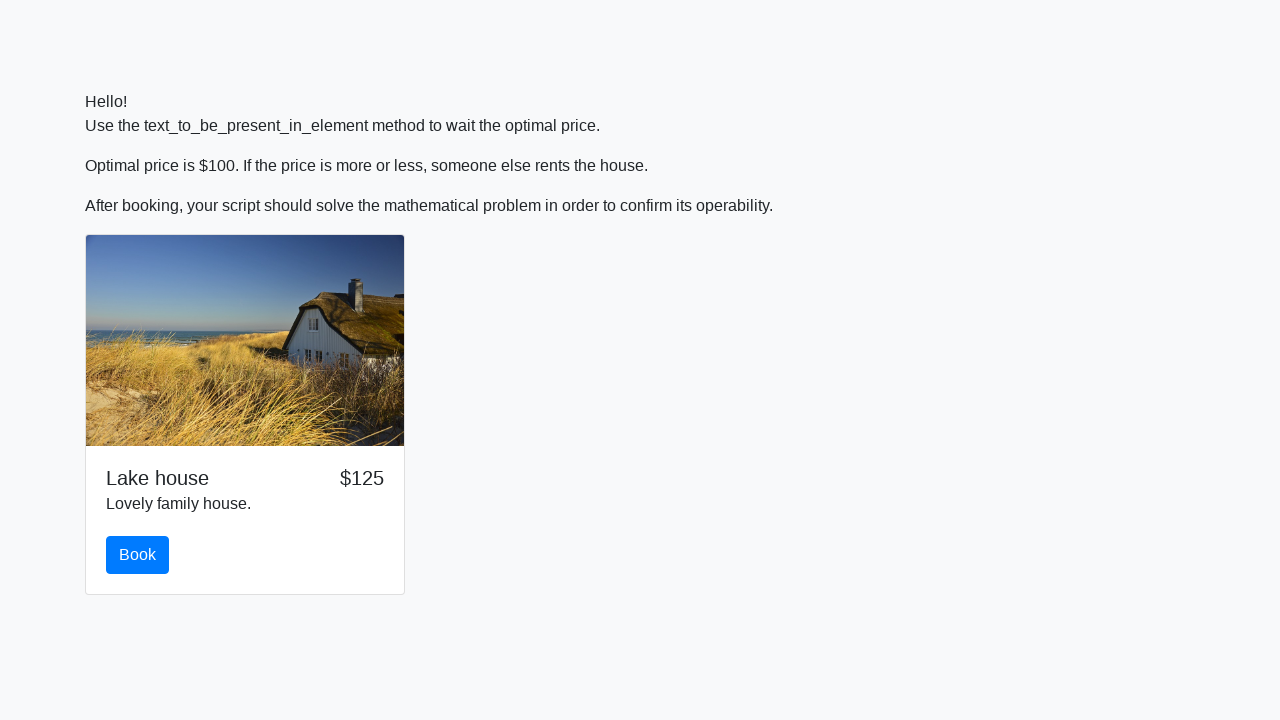

Waited for price element to display '100'
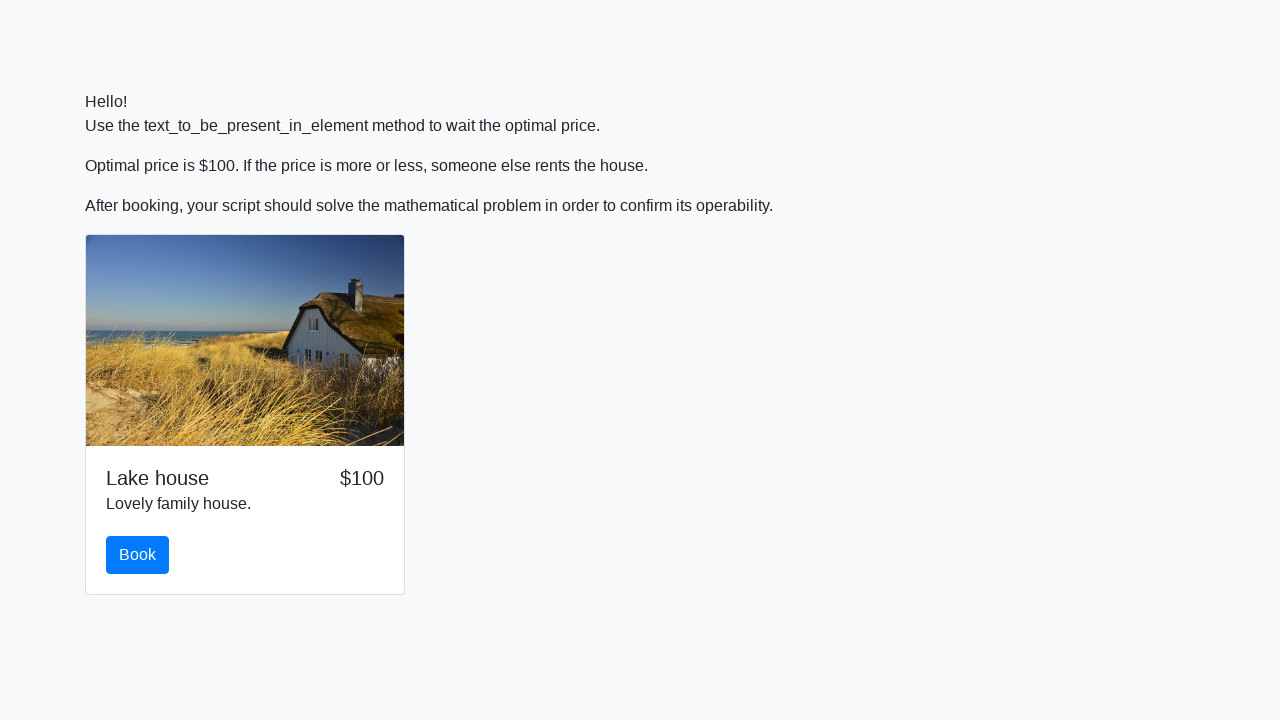

Clicked the book button at (138, 555) on #book
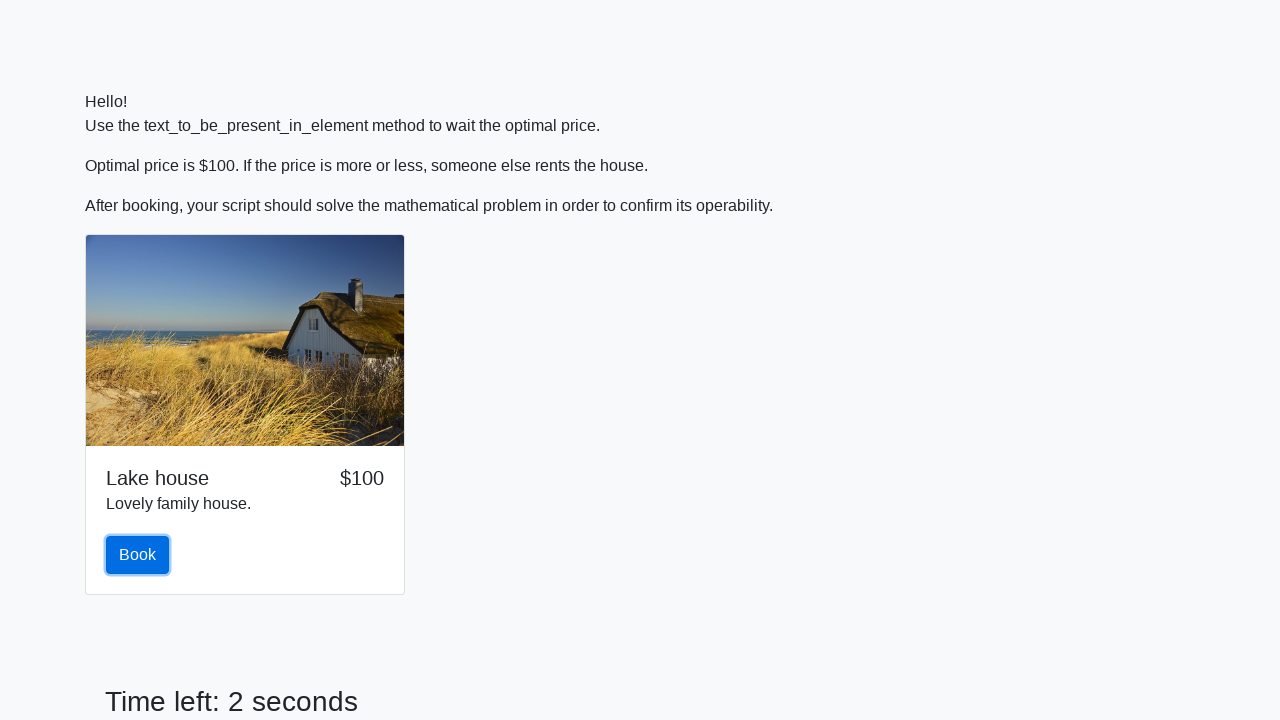

Retrieved input value: 787
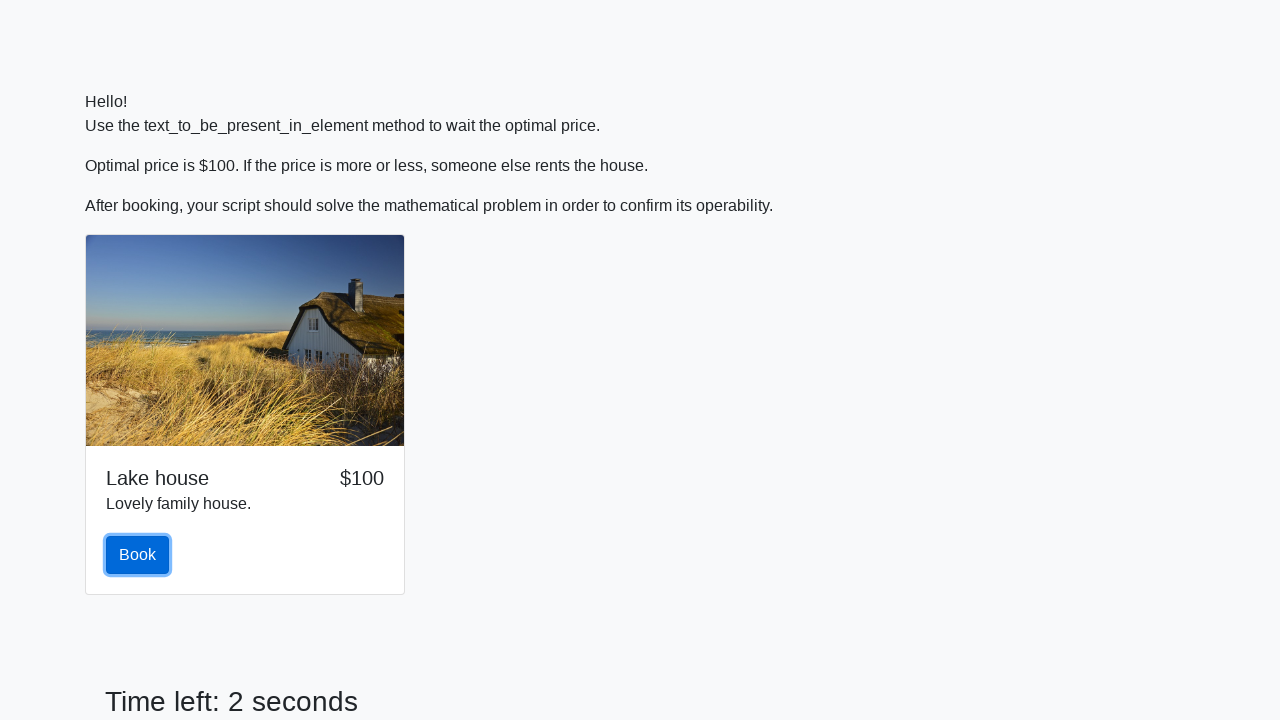

Filled answer field with calculated value: 2.4844248230477737 on #answer
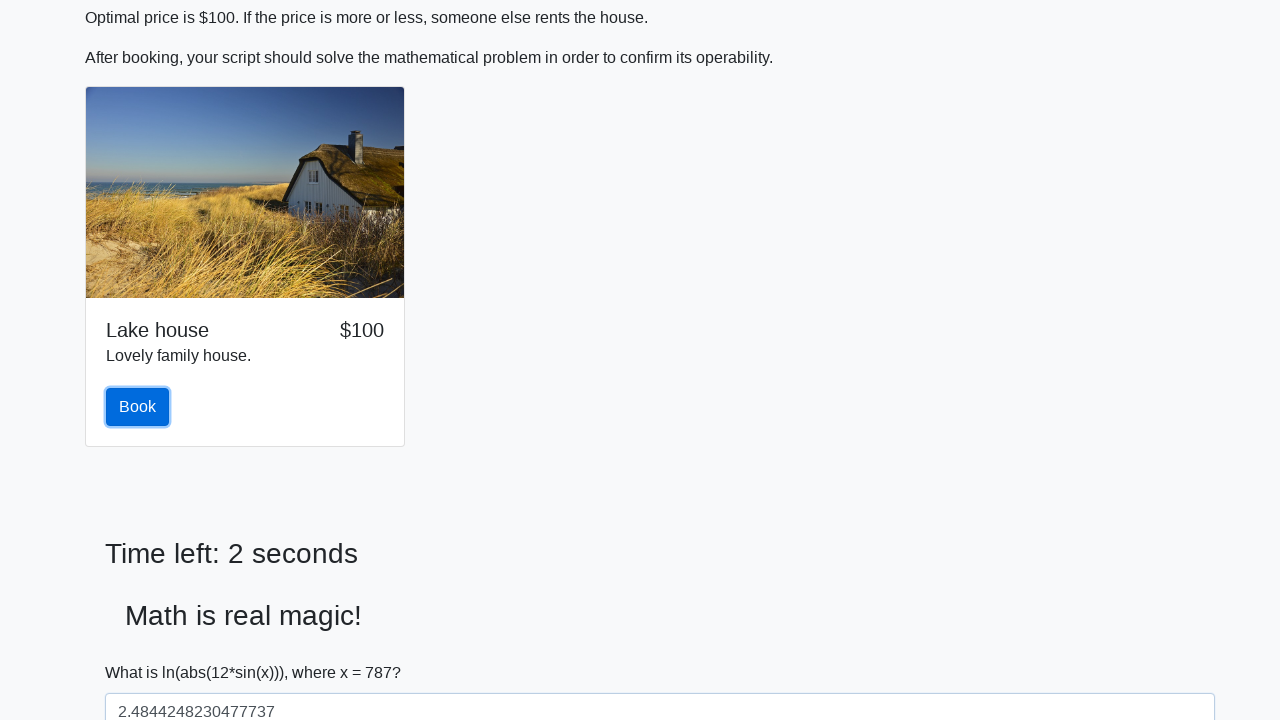

Clicked the solve button at (143, 651) on #solve
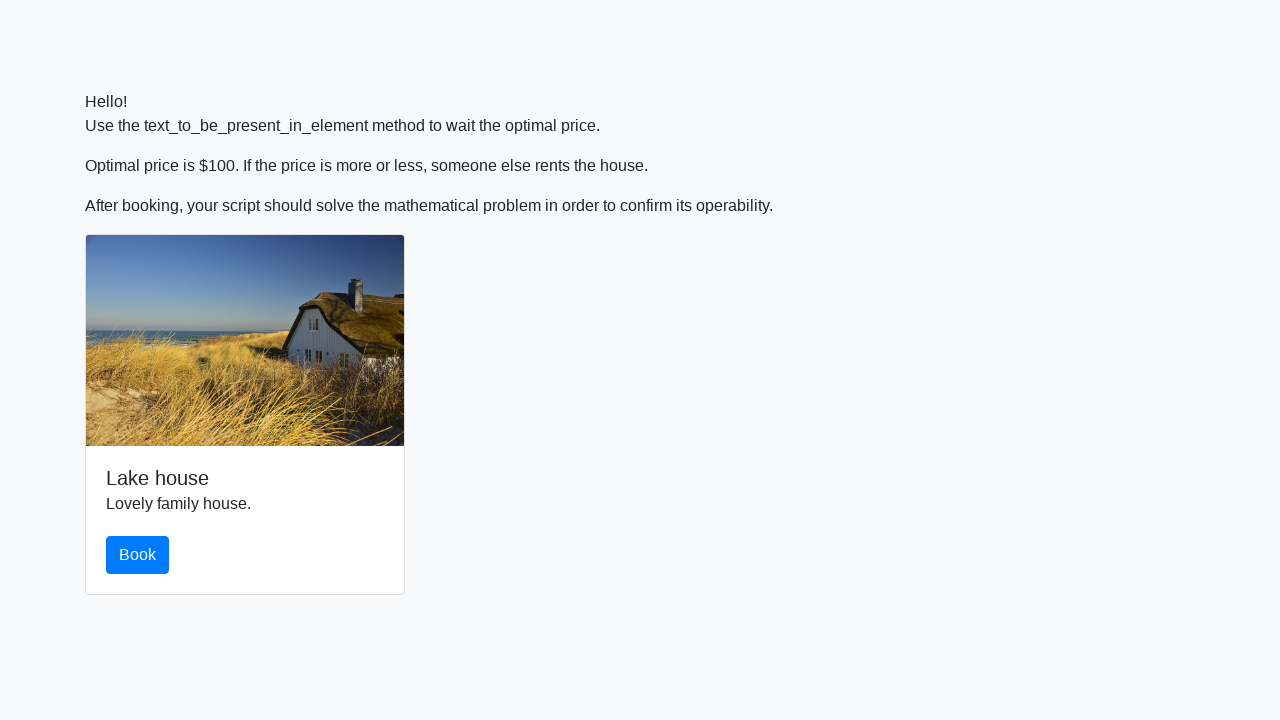

Checked for alert dialog: None
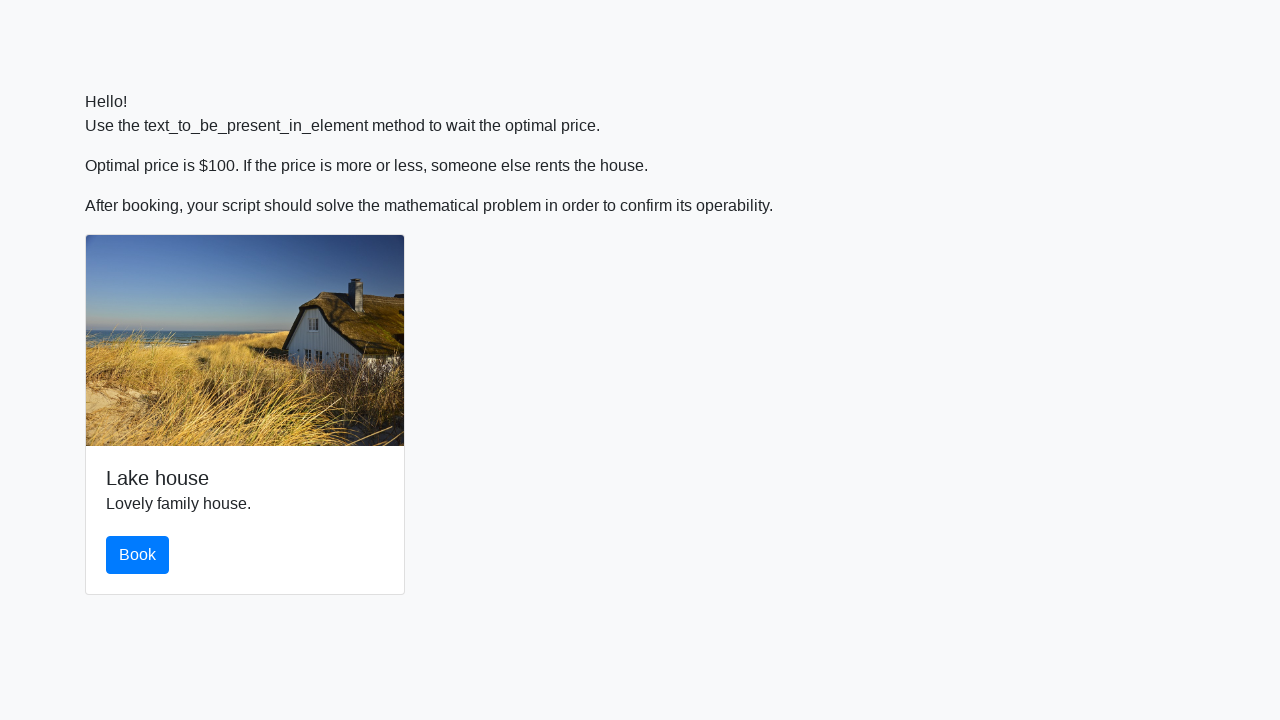

Set up handler to accept alert dialogs
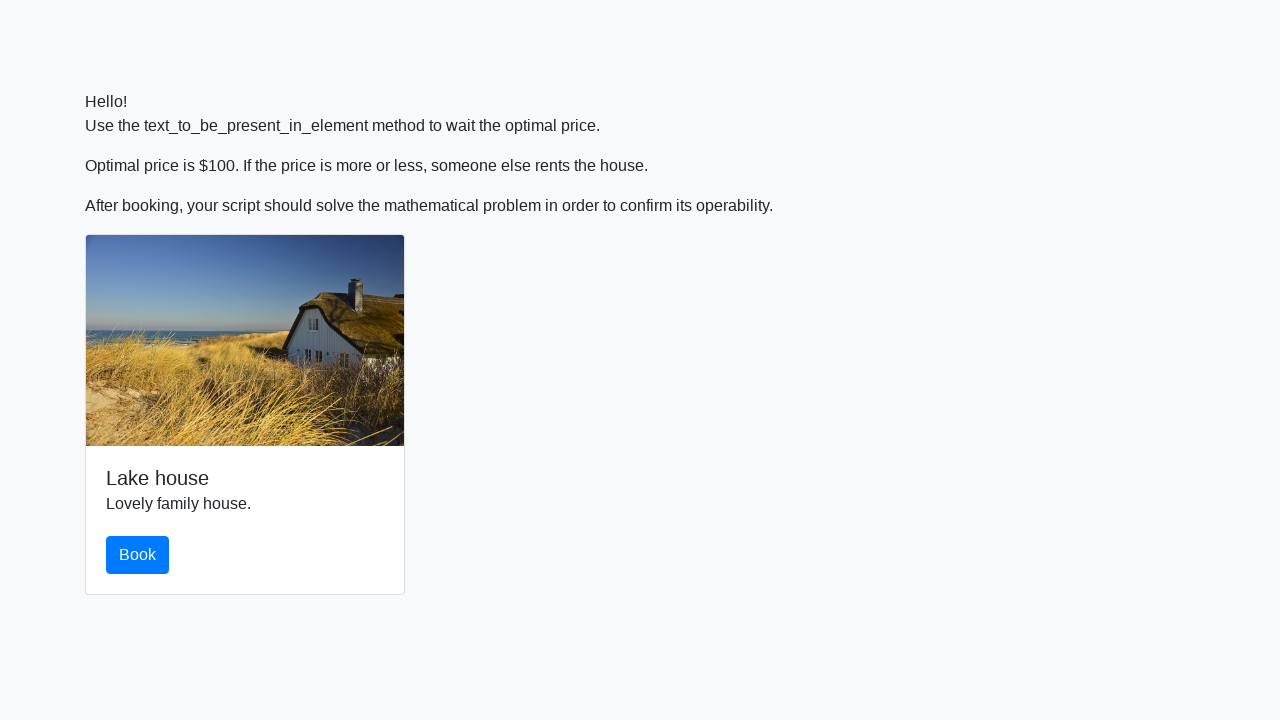

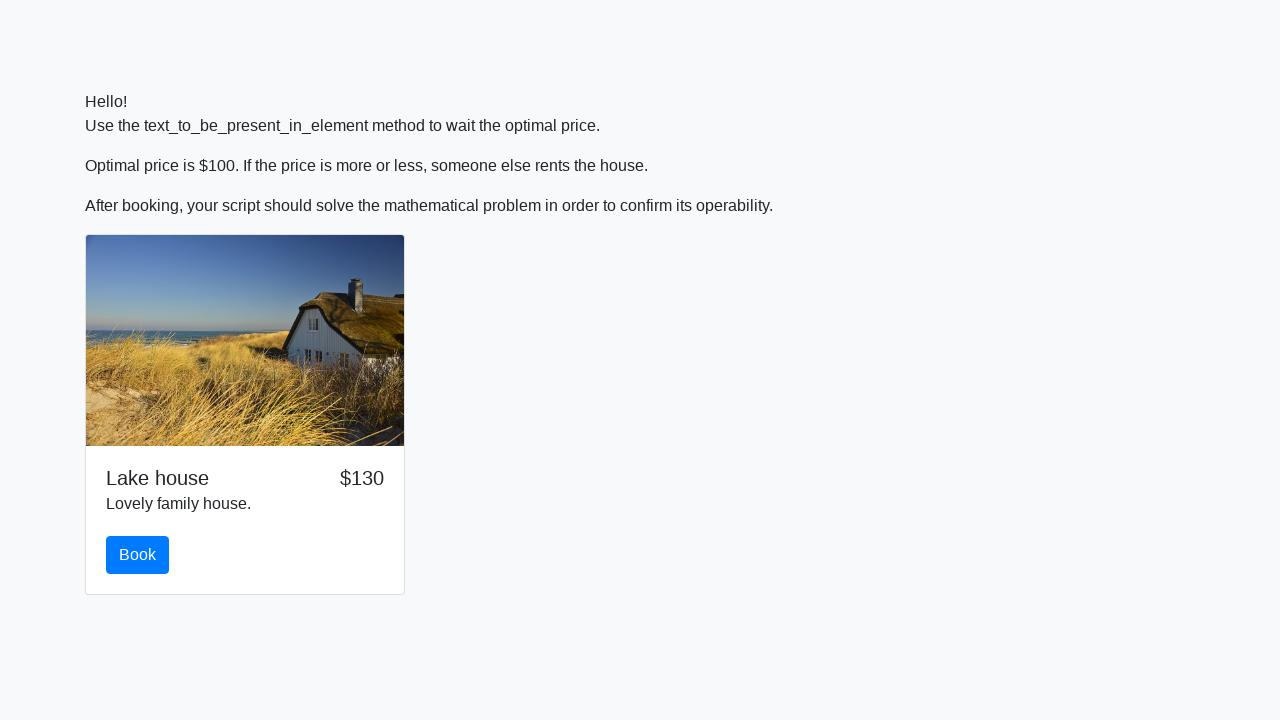